Tests adding specific grocery items (Cucumber, Broccoli, Beetroot) to a shopping cart, proceeding to checkout, and applying a promo code to verify the discount functionality.

Starting URL: https://rahulshettyacademy.com/seleniumPractise/

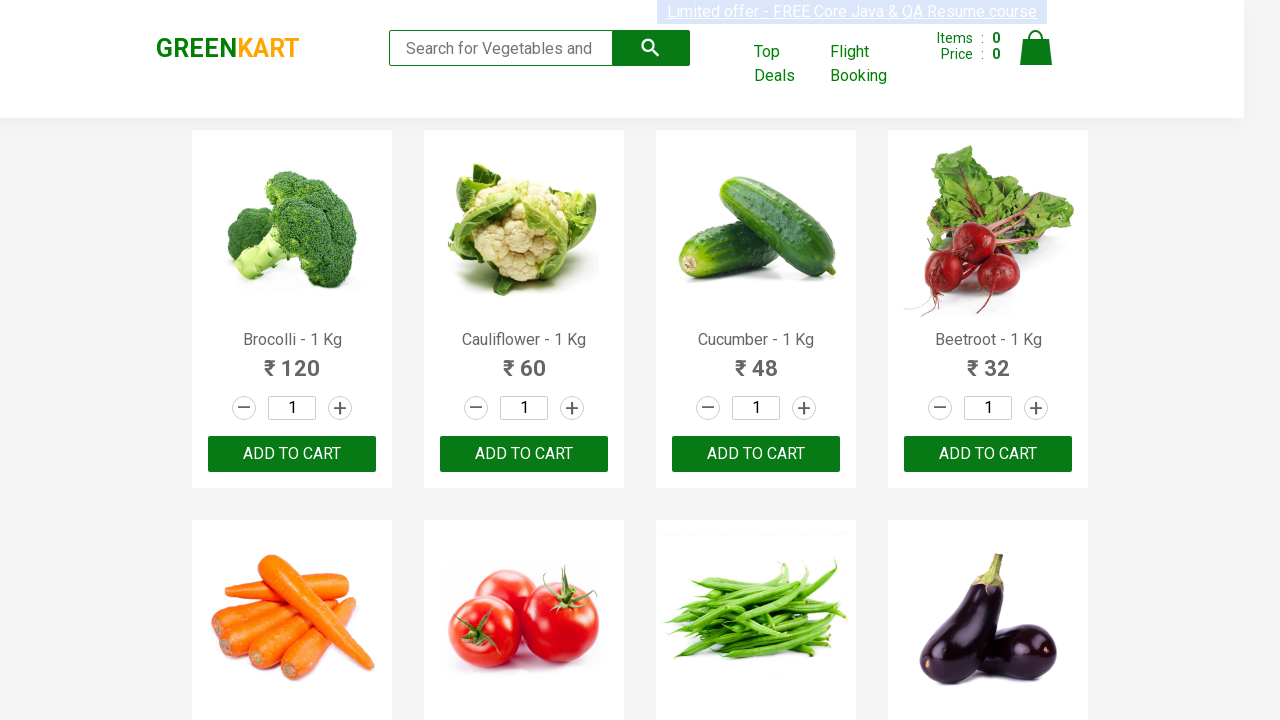

Waited for product names to load
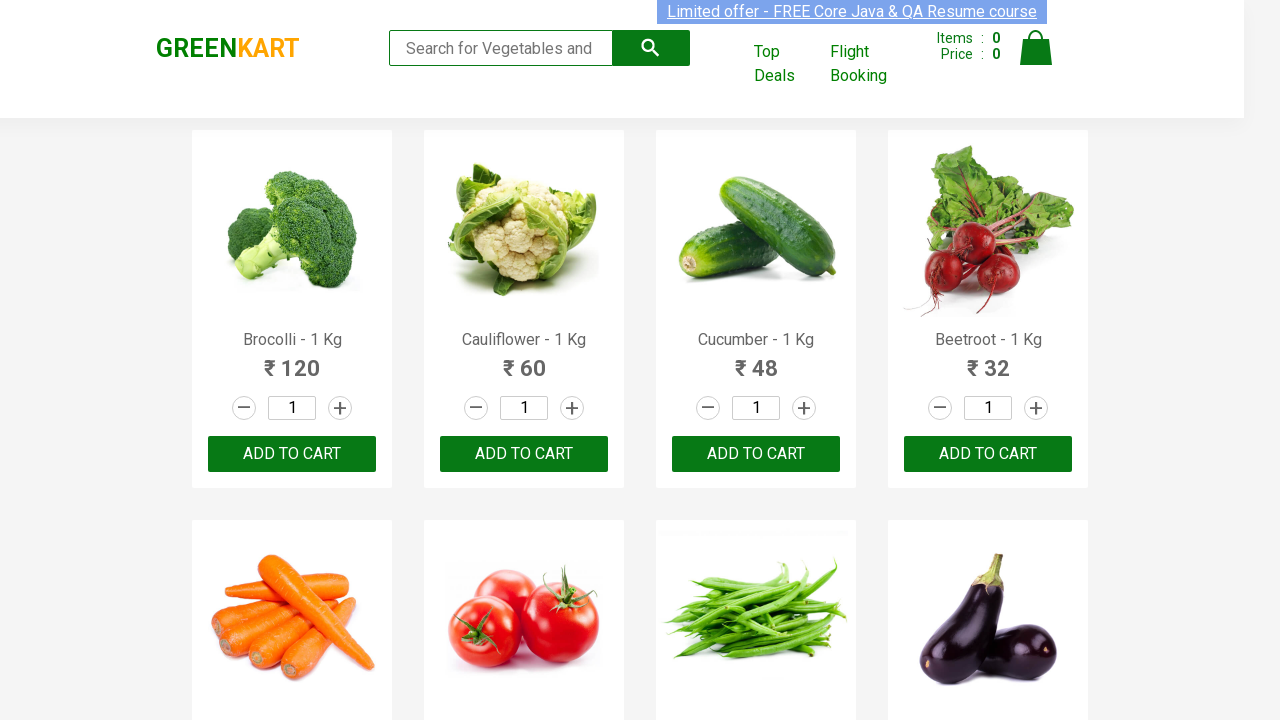

Retrieved all product elements from page
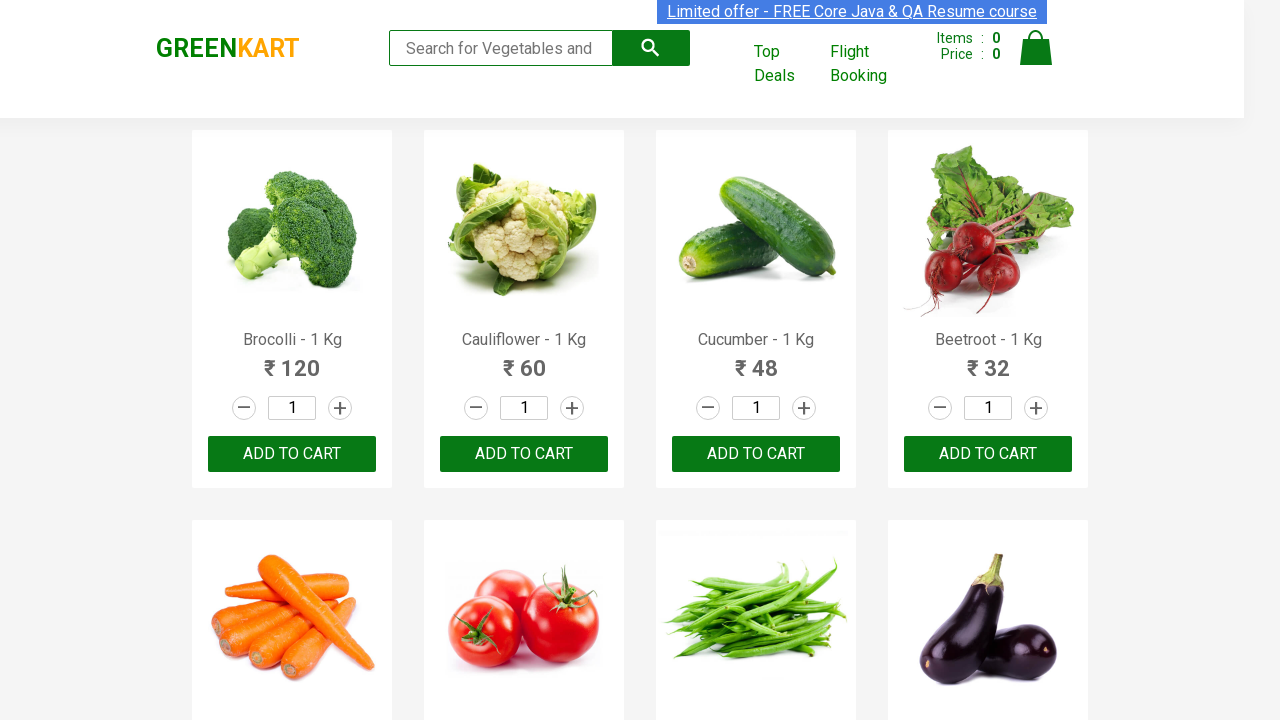

Retrieved all add to cart buttons
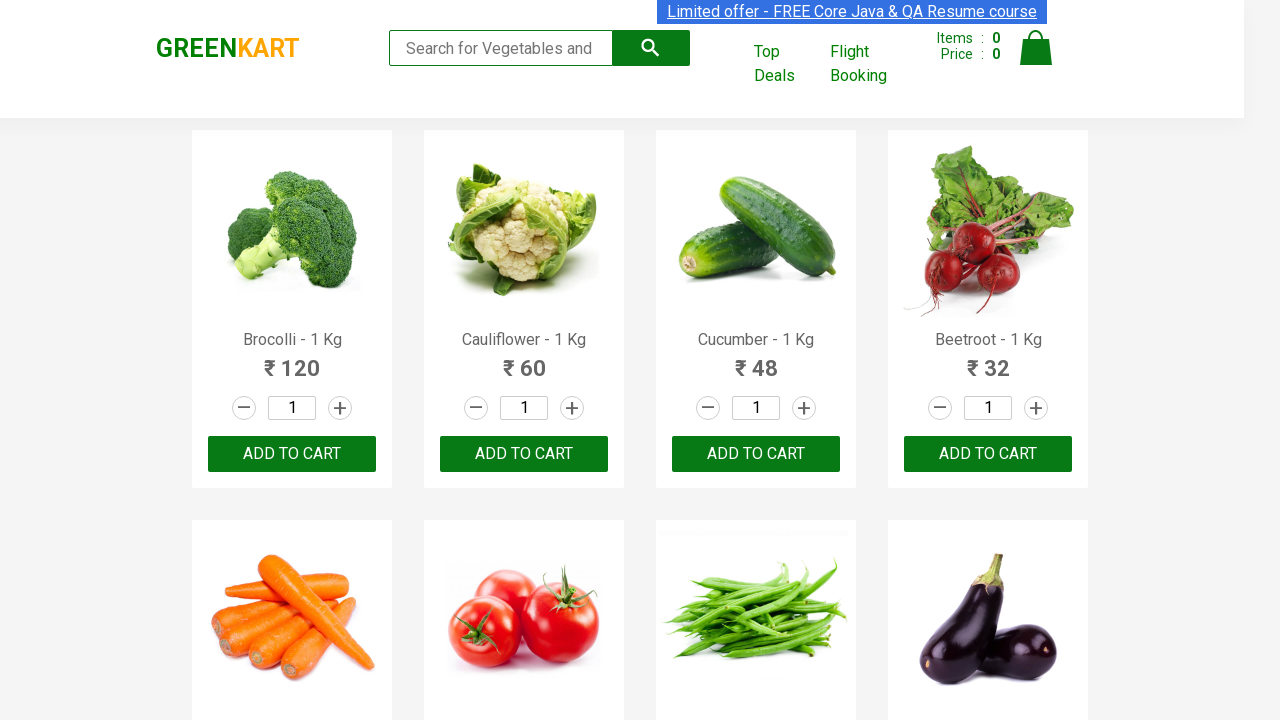

Added Brocolli to cart at (292, 454) on div.product-action button >> nth=0
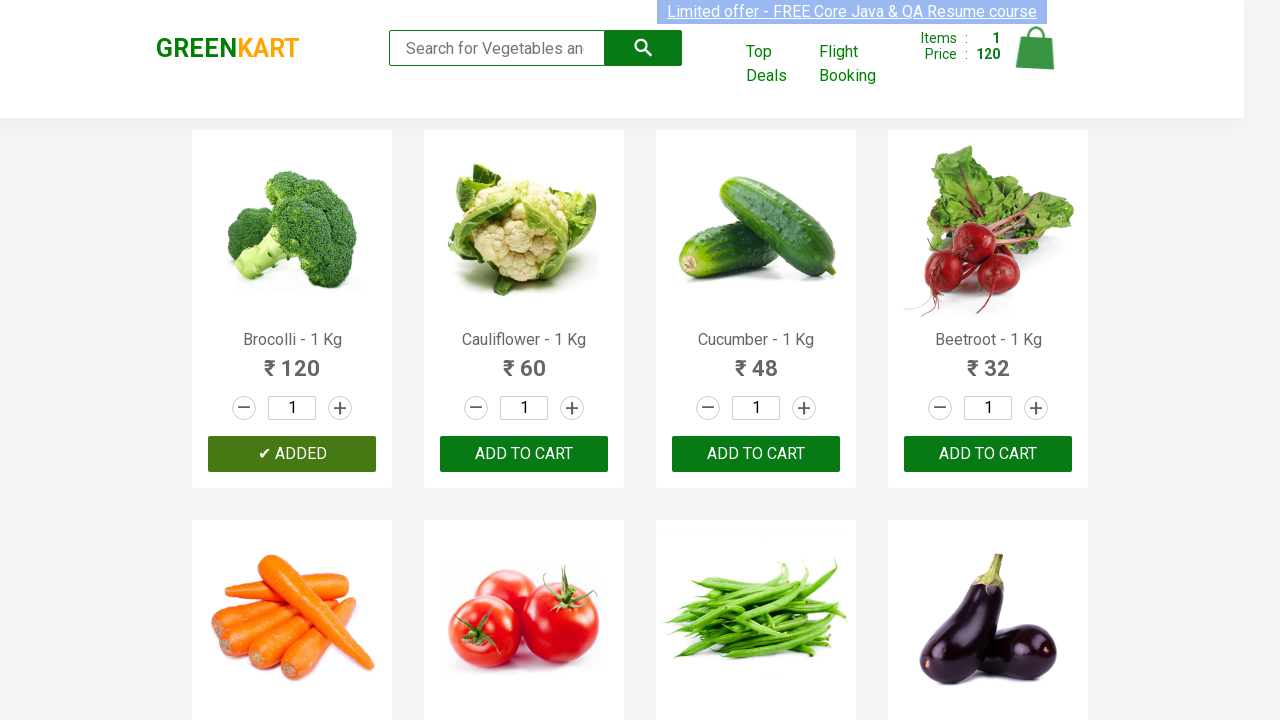

Added Cucumber to cart at (756, 454) on div.product-action button >> nth=2
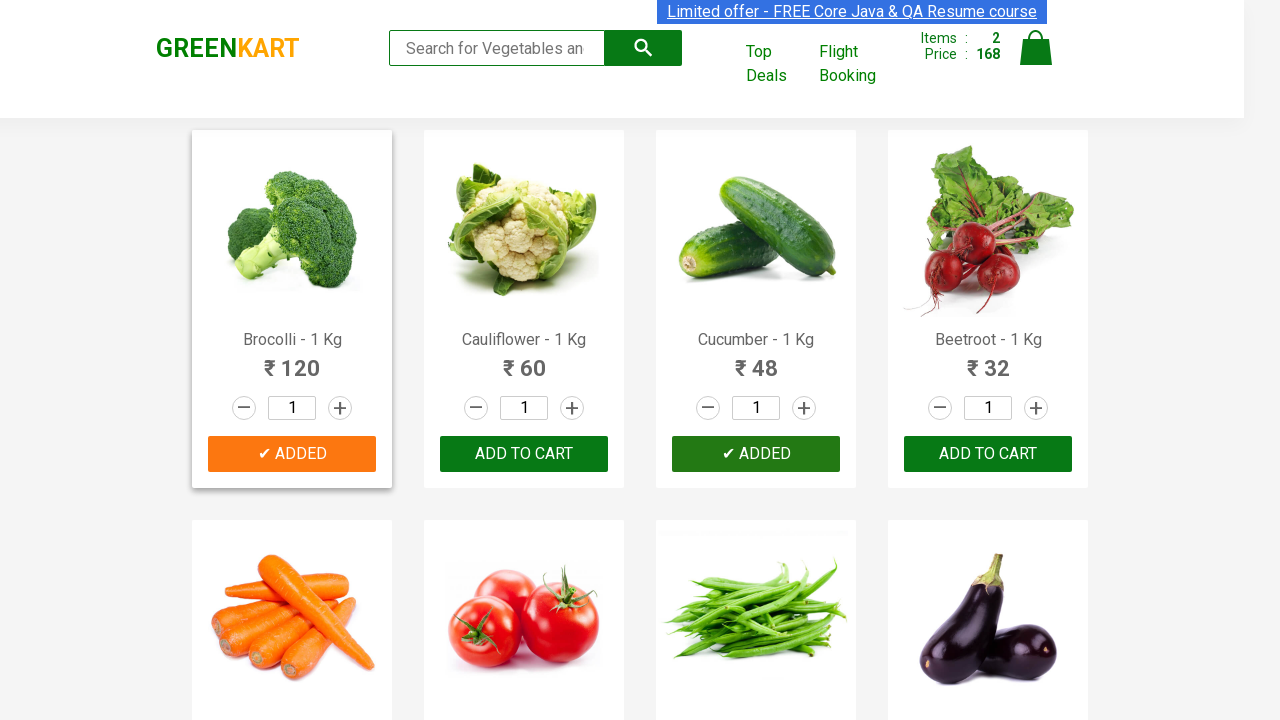

Added Beetroot to cart at (988, 454) on div.product-action button >> nth=3
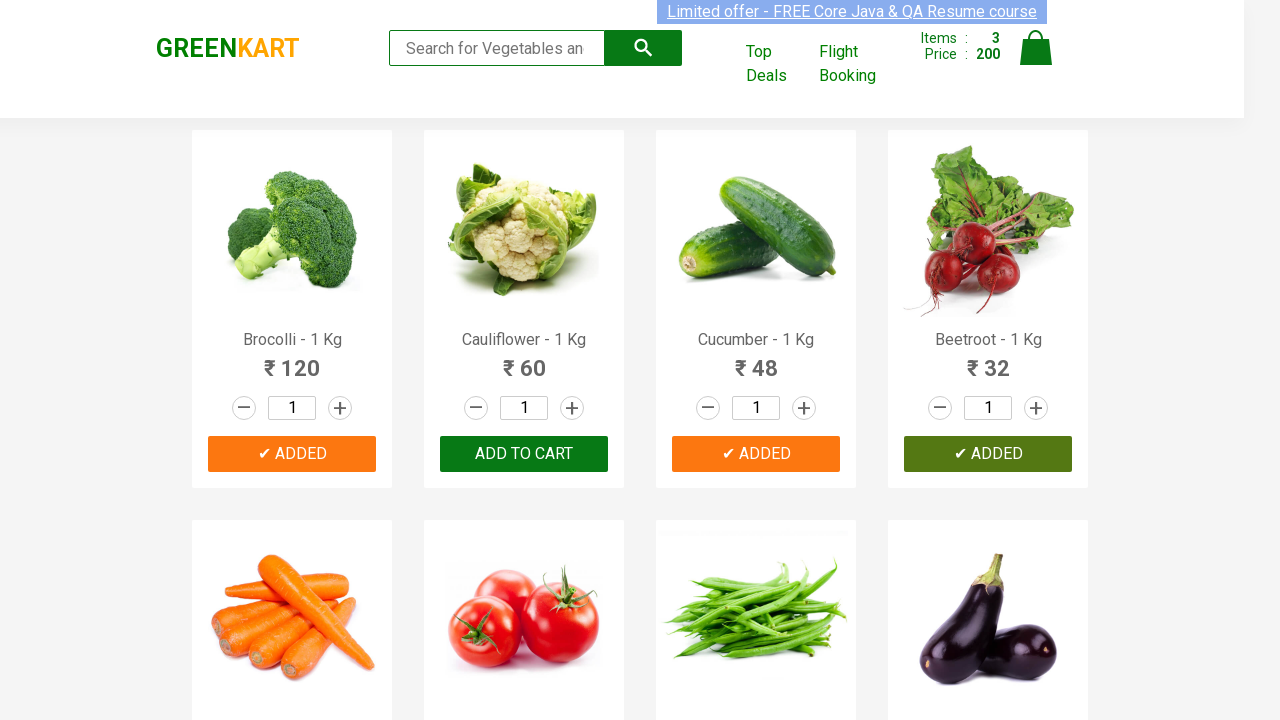

Clicked cart icon to view shopping cart at (1036, 48) on img[alt='Cart']
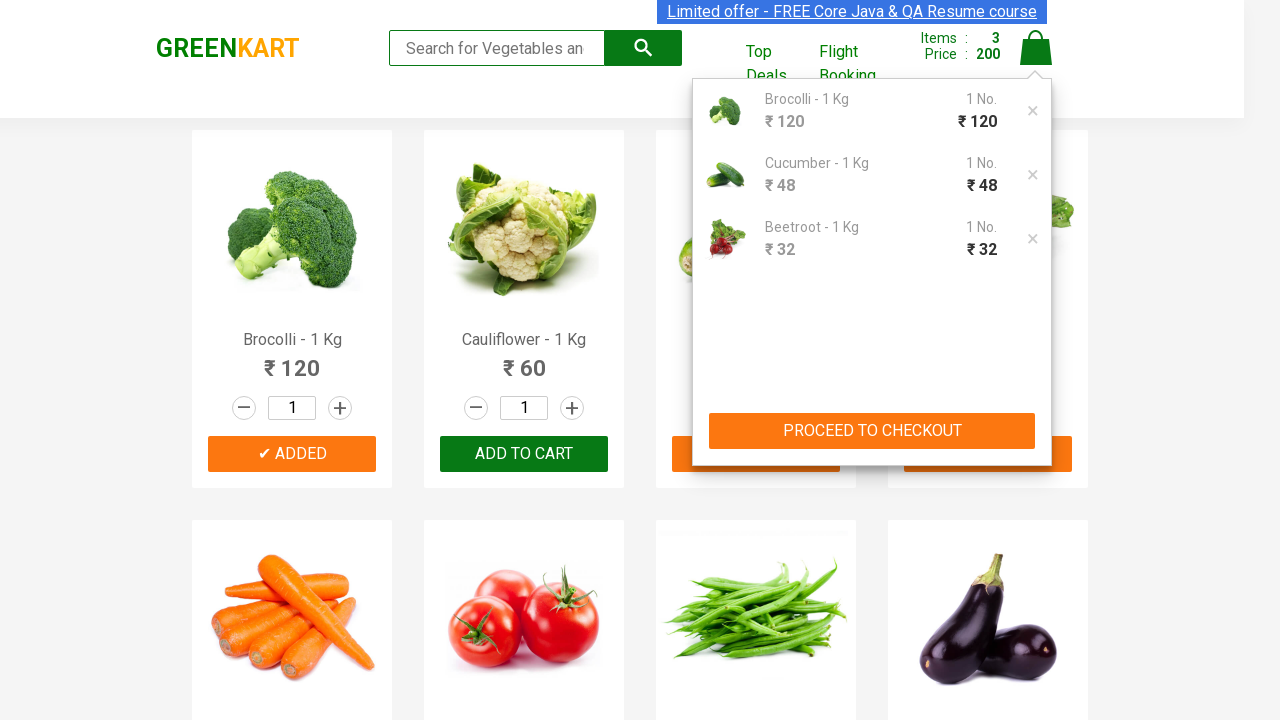

Clicked PROCEED TO CHECKOUT button at (872, 431) on button:text('PROCEED TO CHECKOUT')
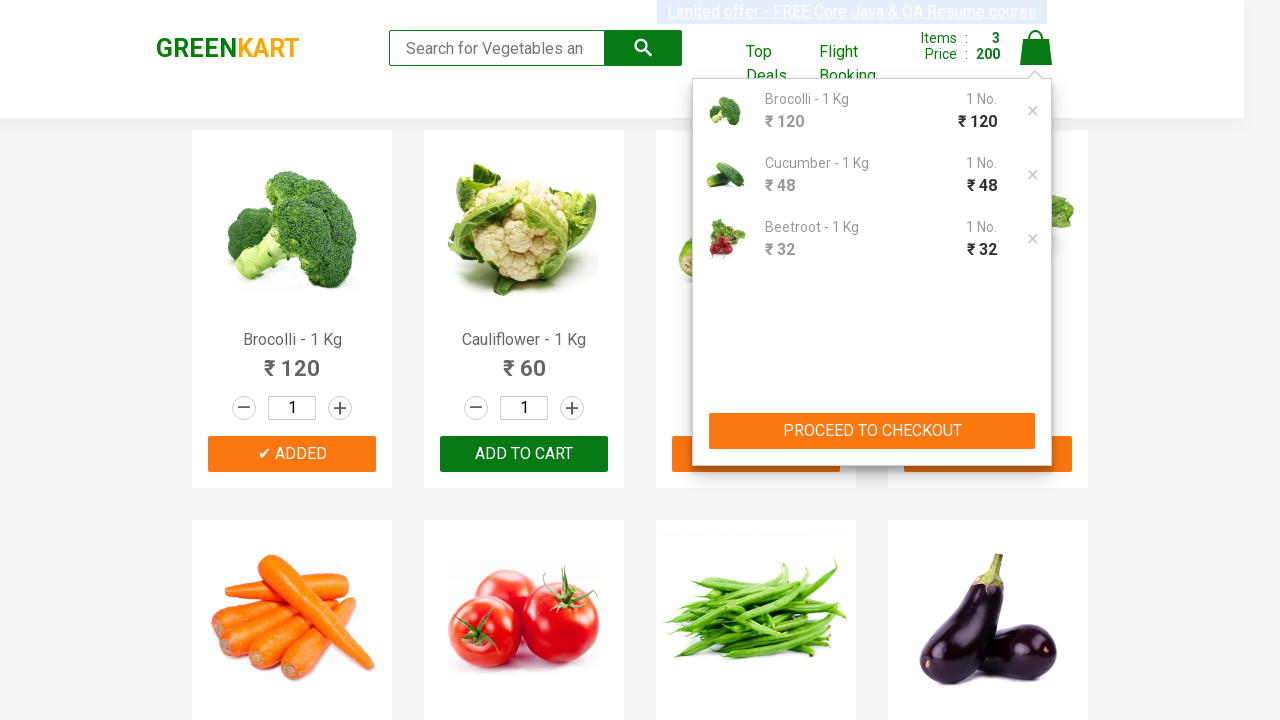

Entered promo code 'rahulshettyacademy' in the promo code field on input.promoCode
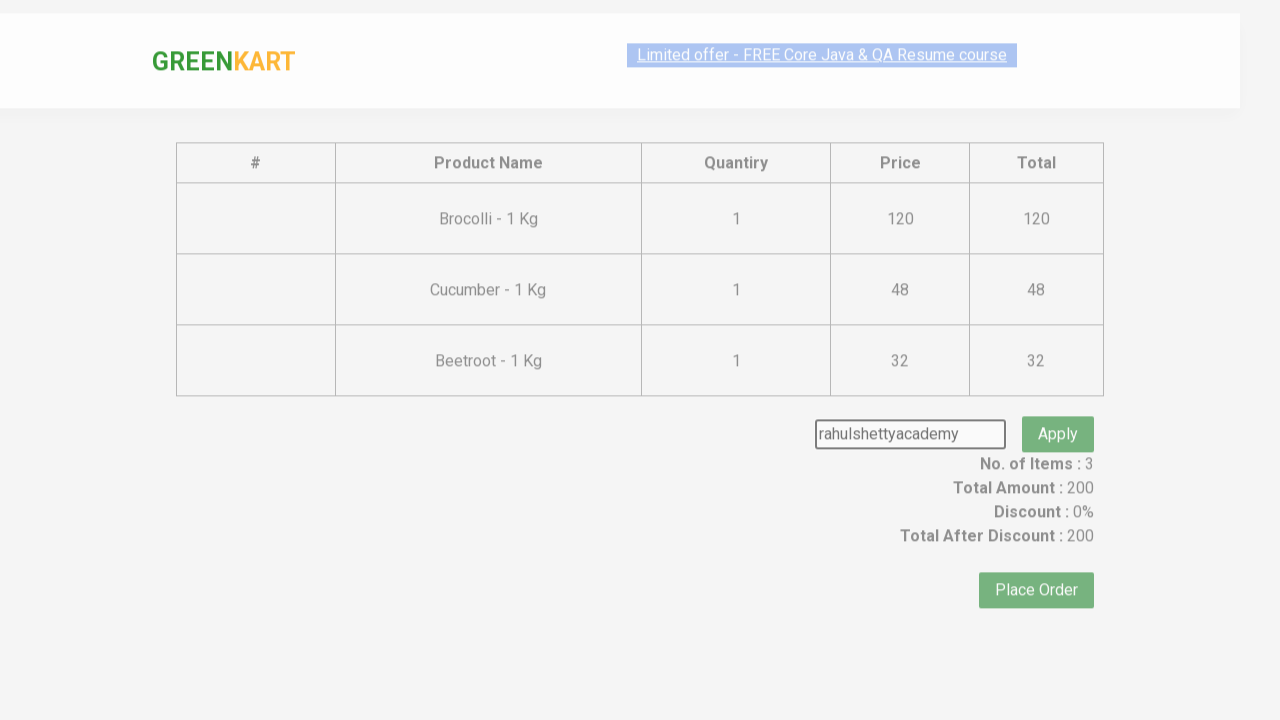

Clicked apply promo button at (1058, 406) on button.promoBtn
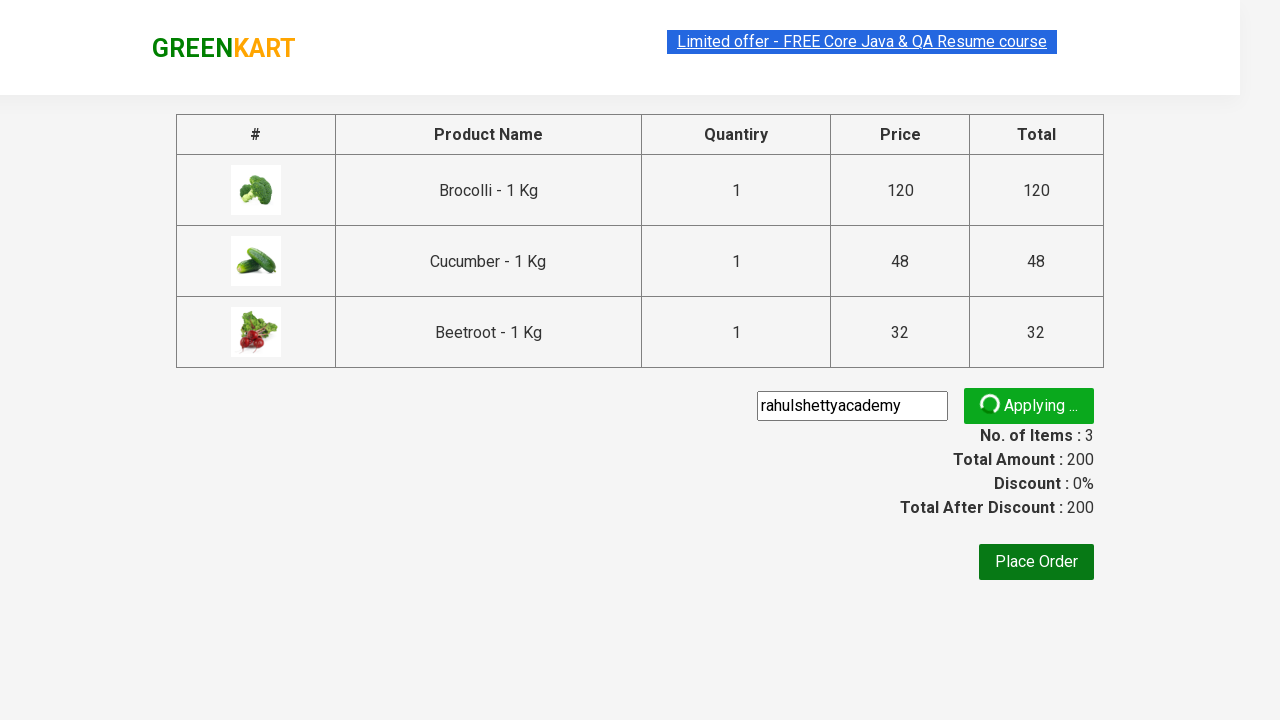

Promo code successfully applied and discount information is visible
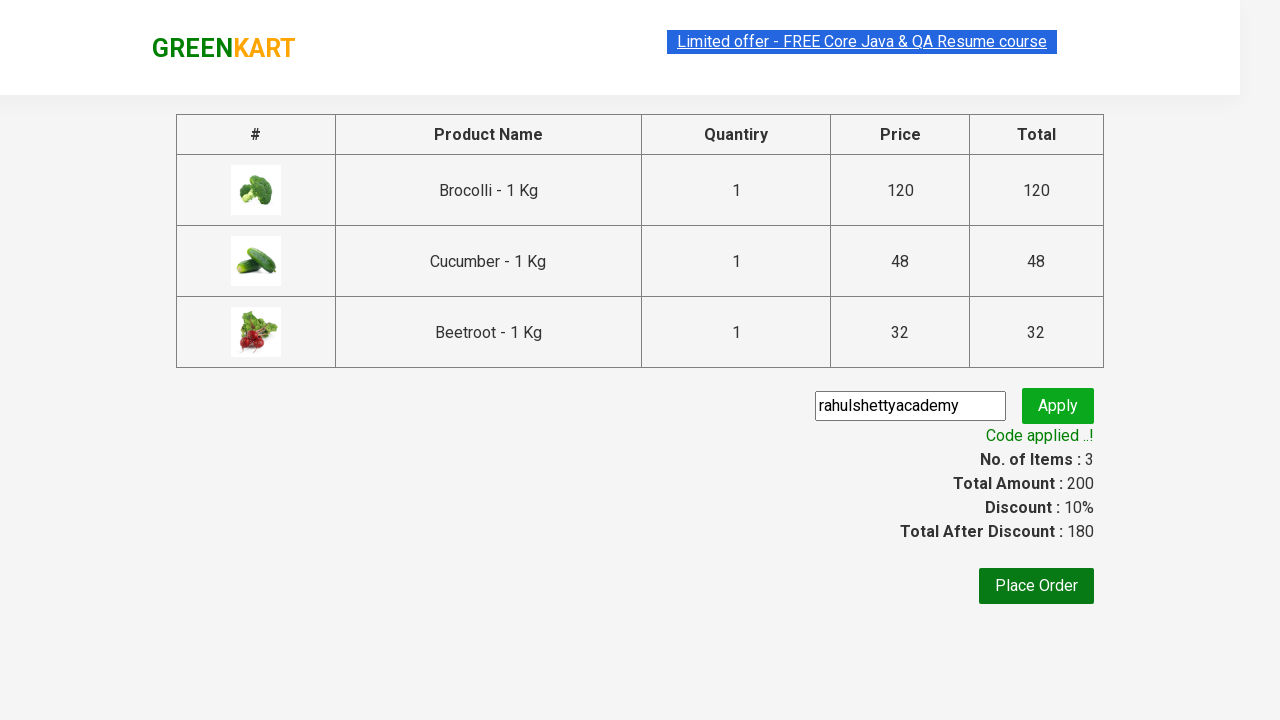

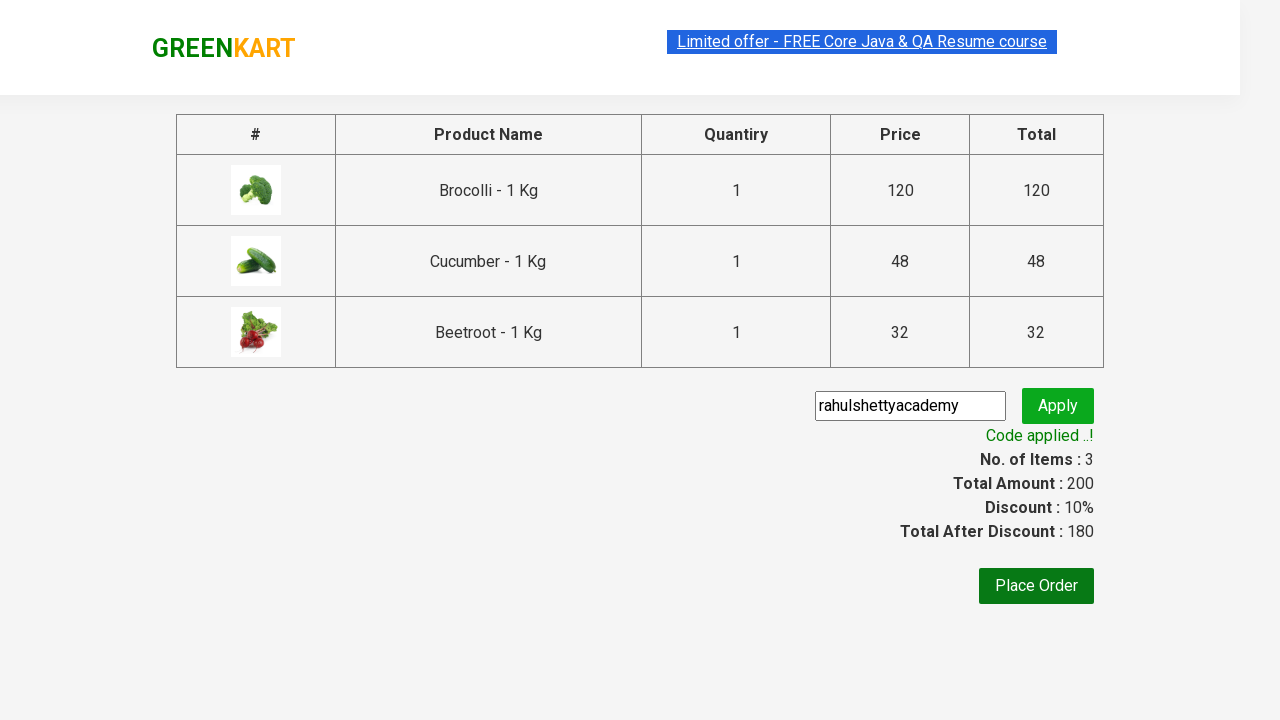